Tests opening a new browser window, navigating to a URL in it, closing it, and switching back to the original window

Starting URL: http://training.skillo-bg.com:4200/posts/all

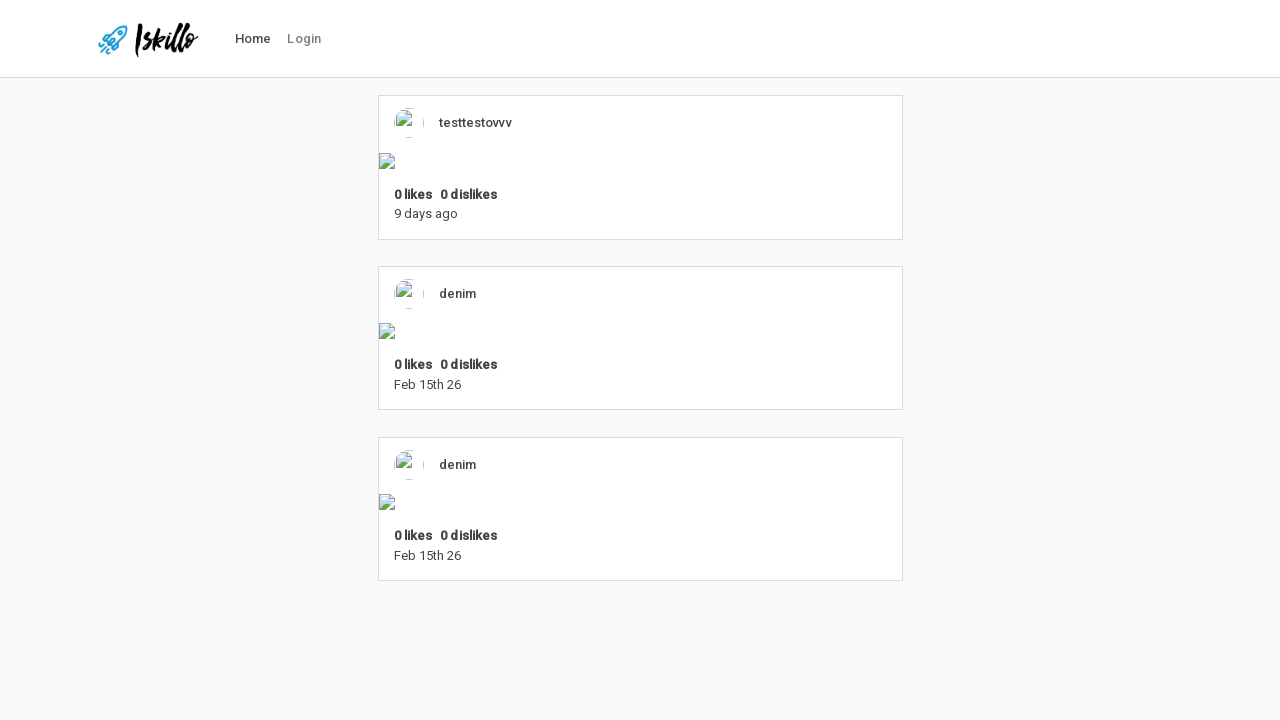

Stored reference to original page
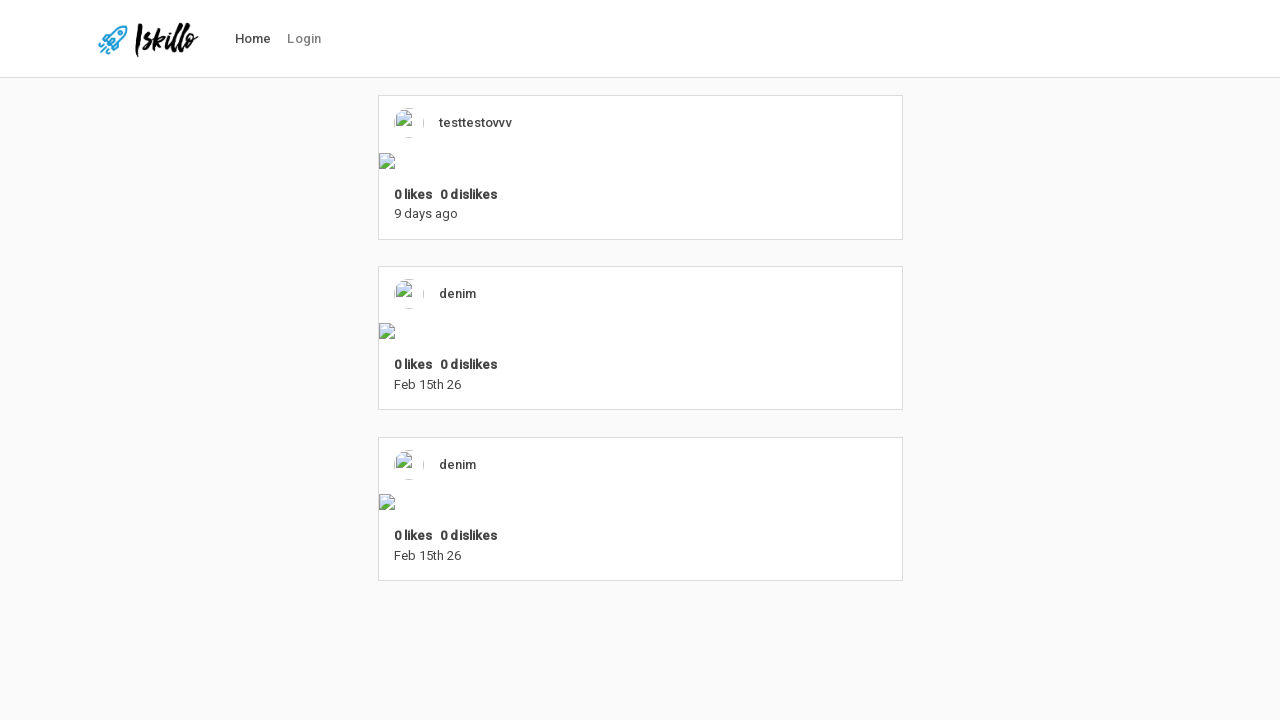

Opened a new browser window
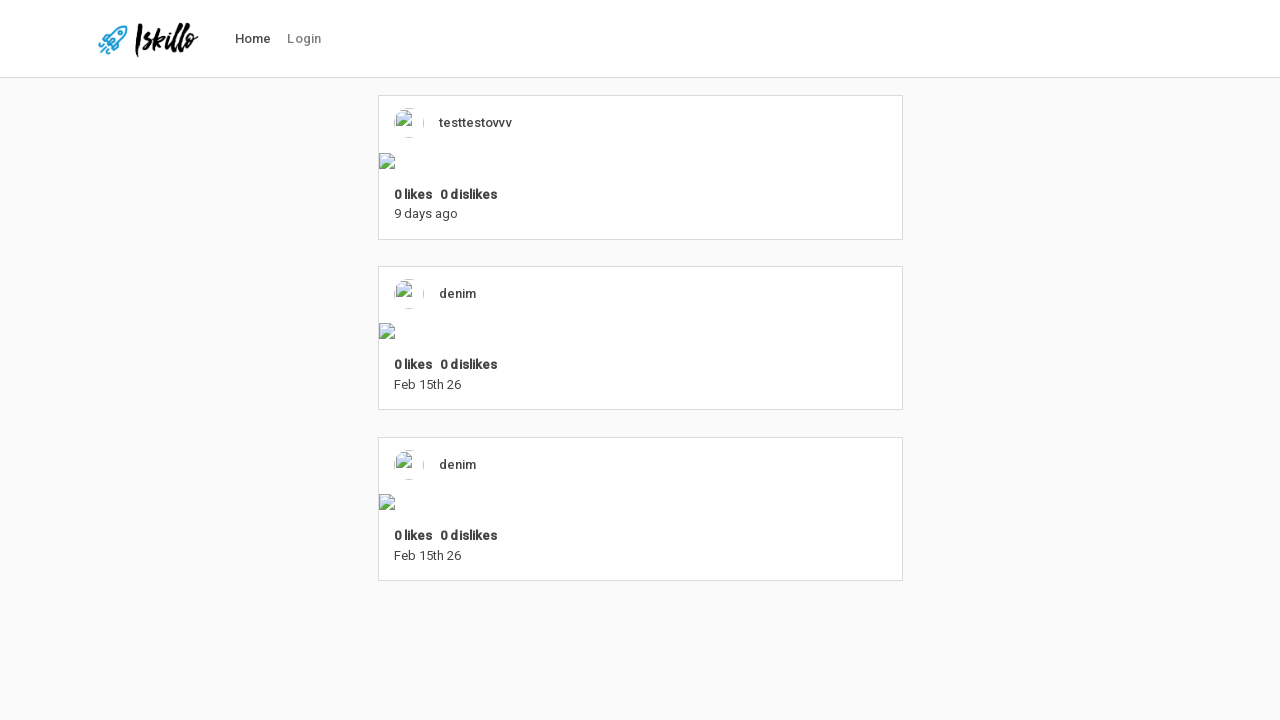

Navigated to login page in new window
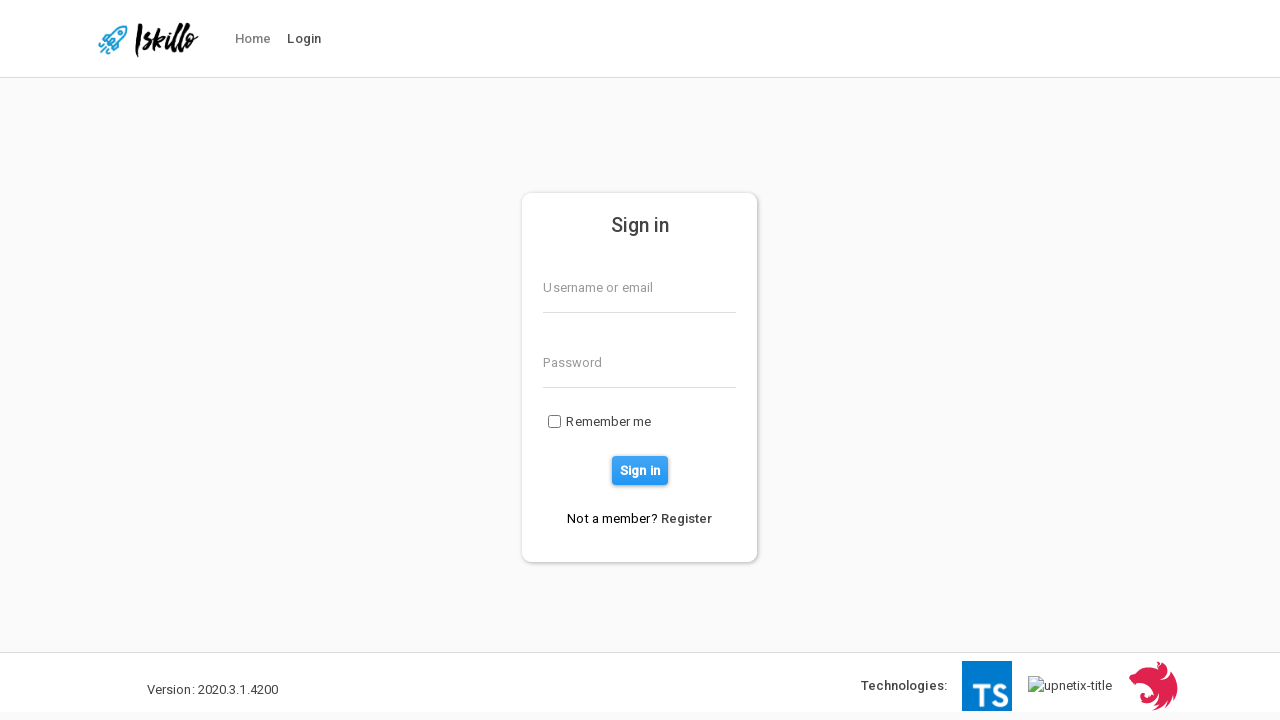

Closed the new window
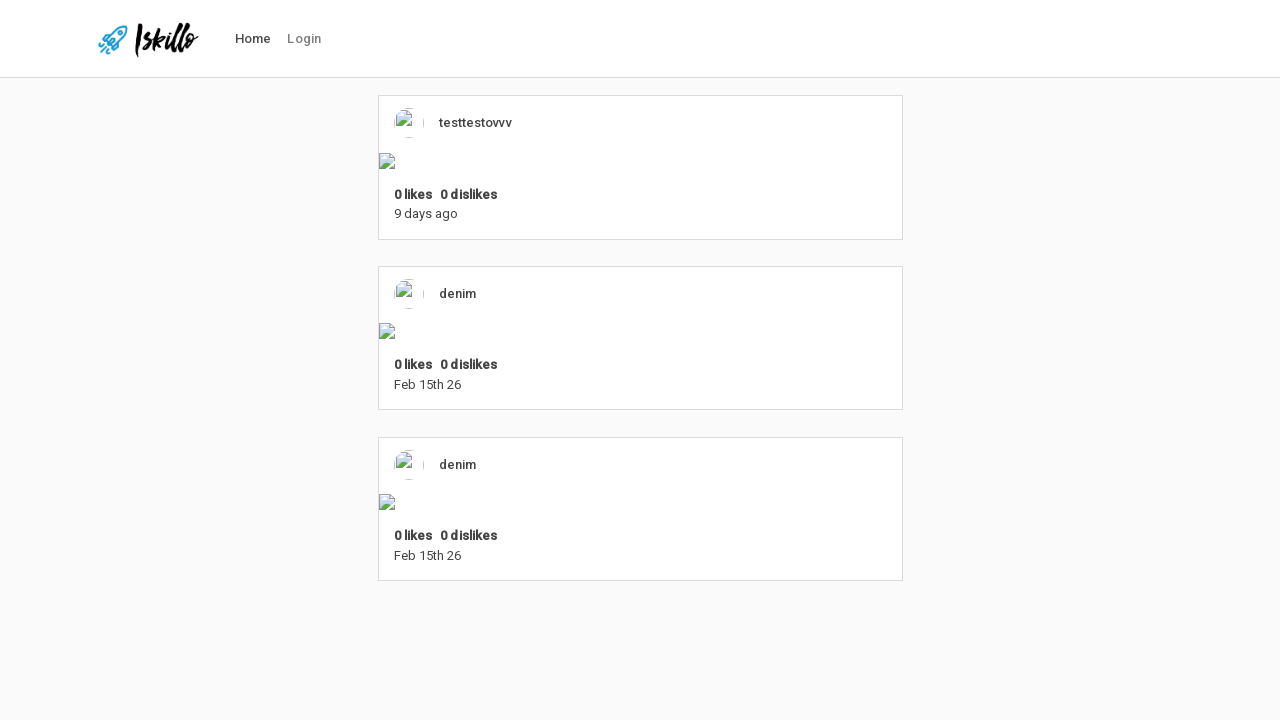

Verified original page is still active and retrieved its URL
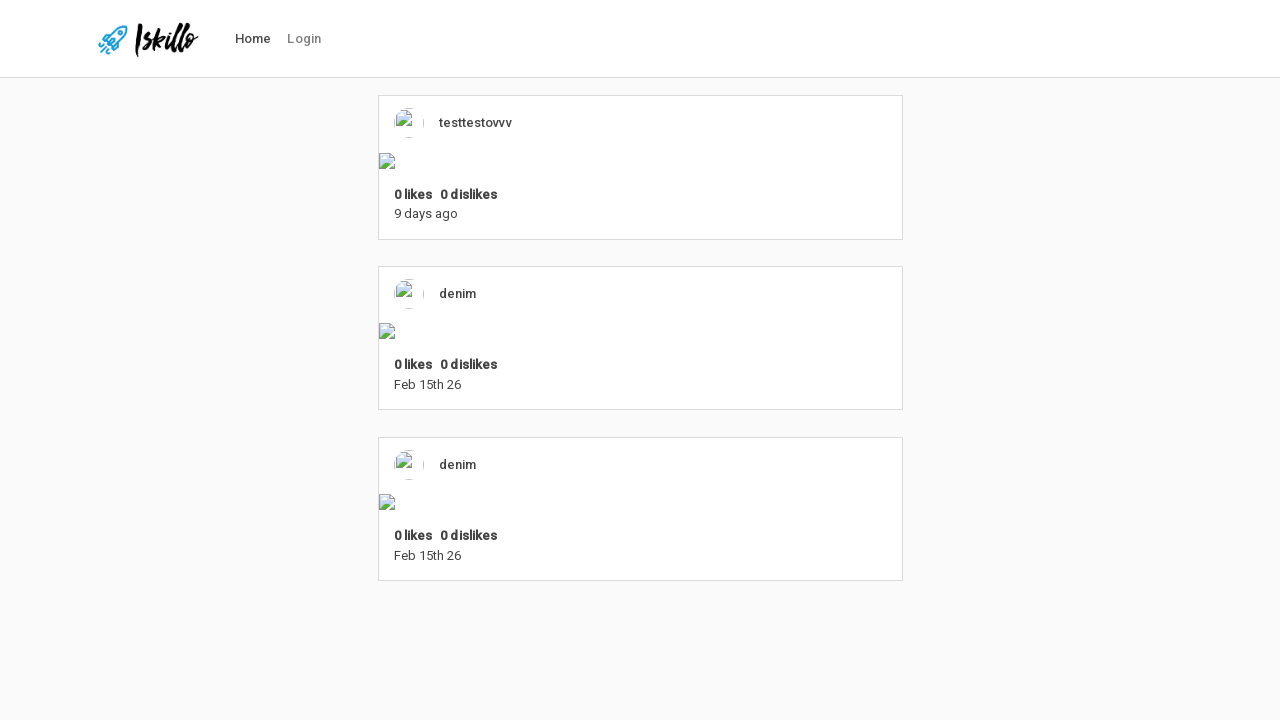

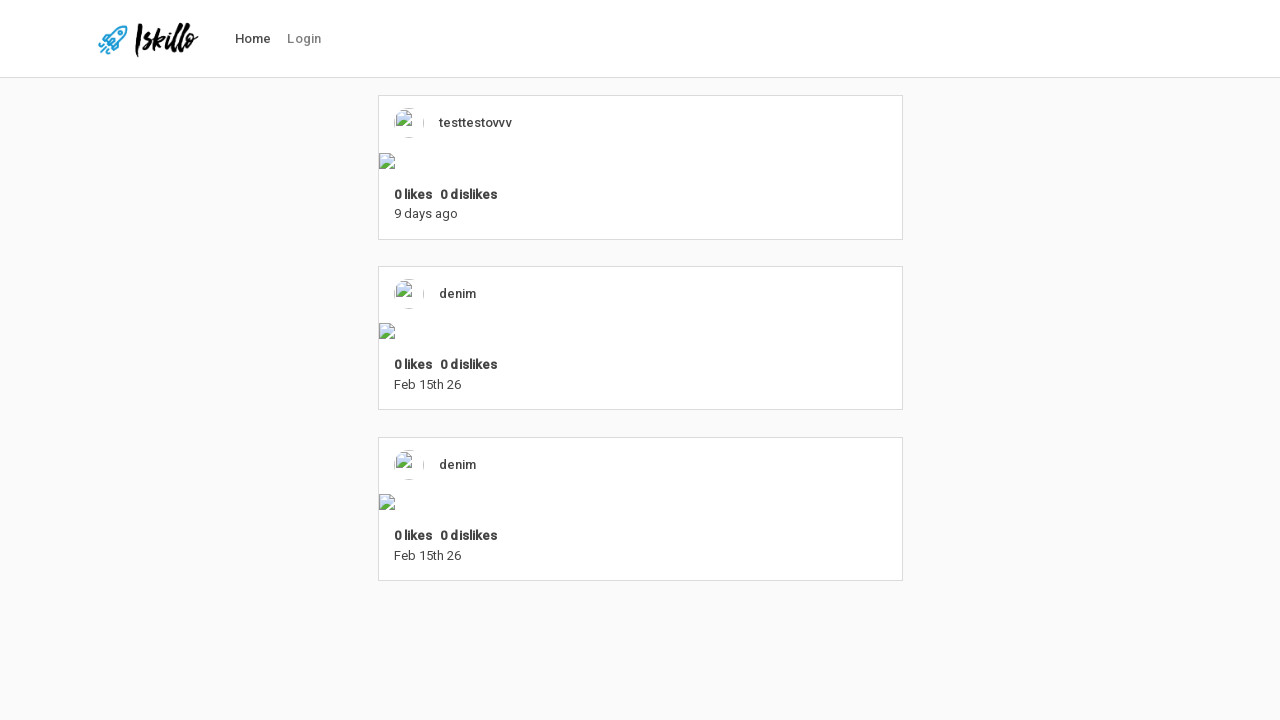